Tests flight search form validation by entering a departure city but leaving the arrival city empty, then verifying an error message appears requiring the arrival city.

Starting URL: https://www.aa.com/homePage.do

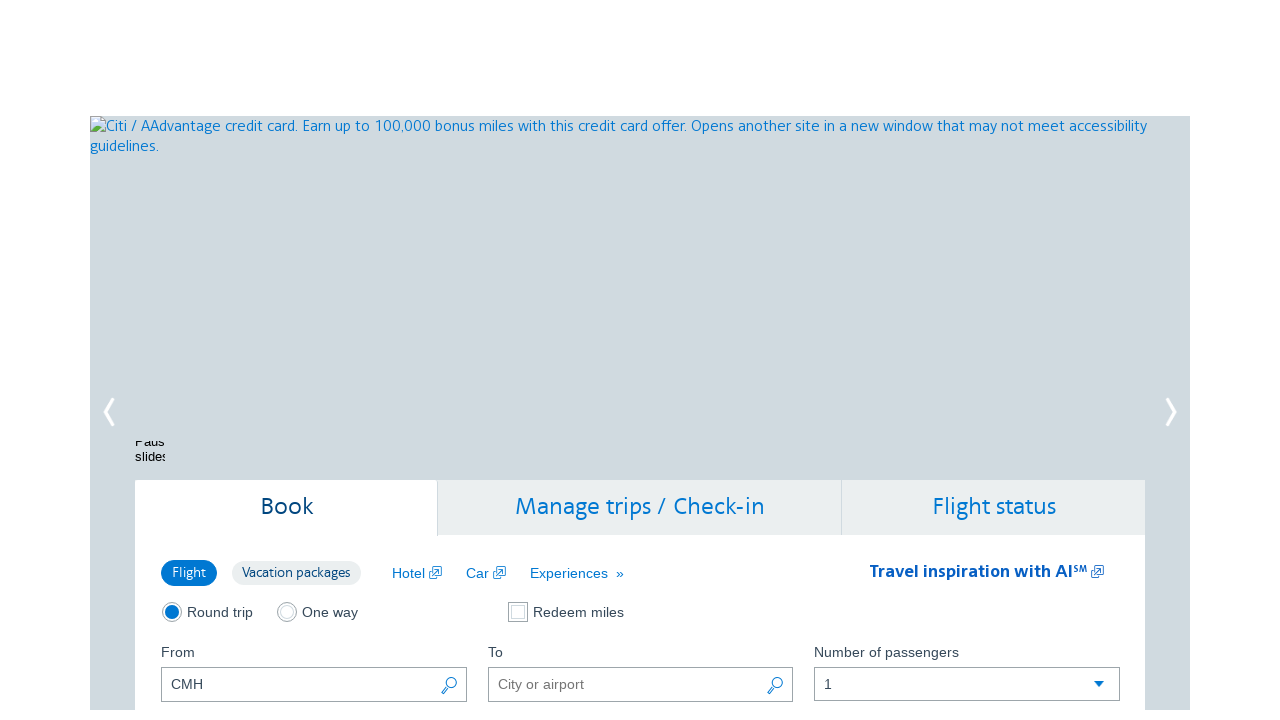

Filled departure city field with 'MSQ' on #reservationFlightSearchForm\.originAirport
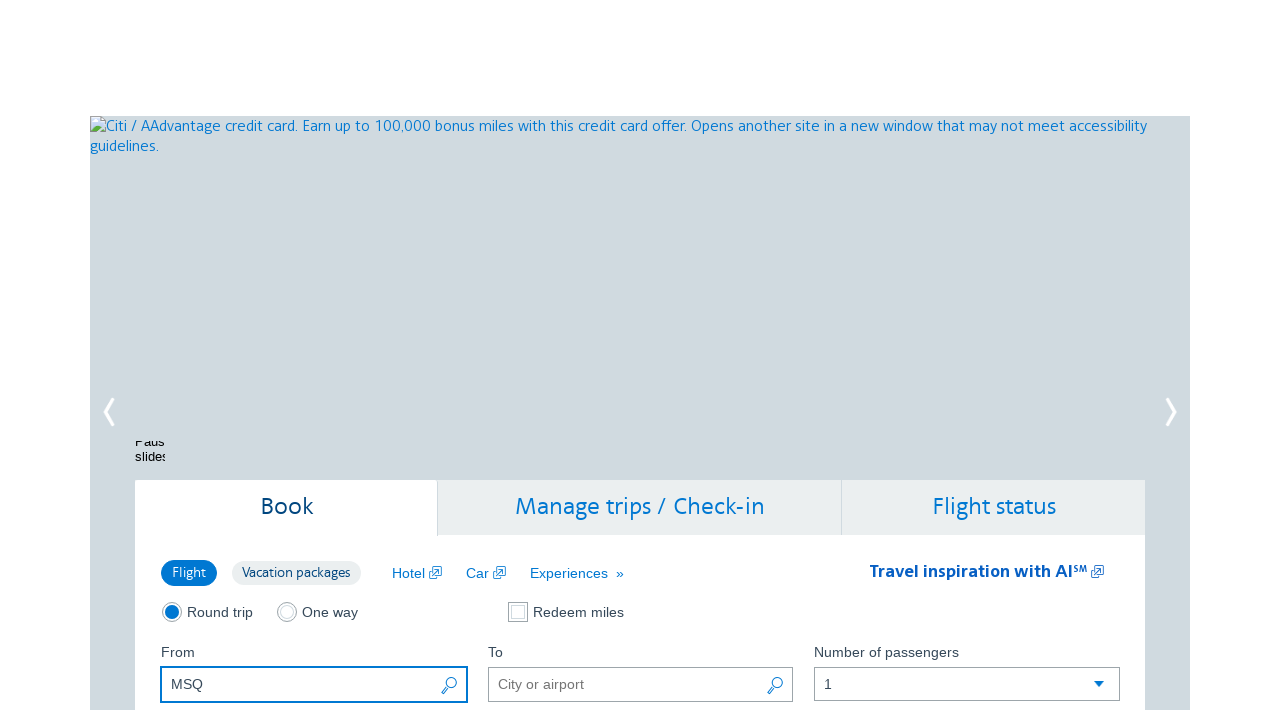

Filled departure date with '11/04/2025' on #aa-leavingOn
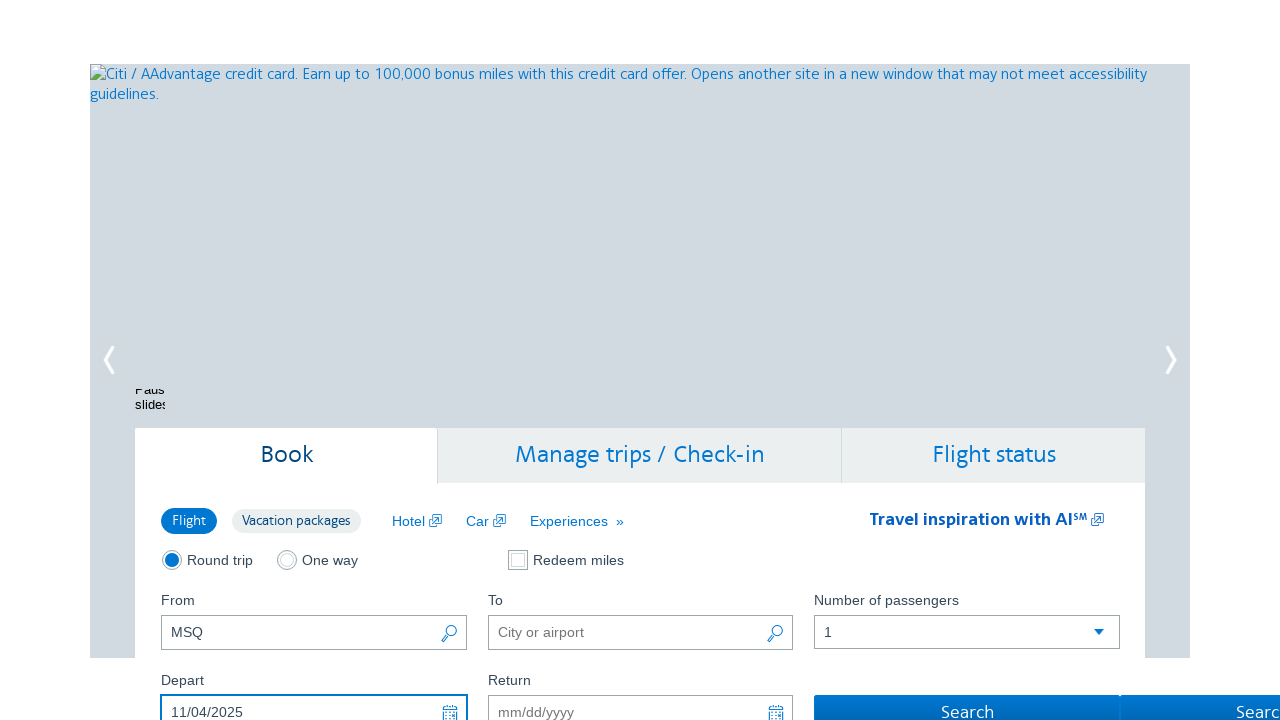

Filled return date with '11/05/2025' on #aa-returningFrom
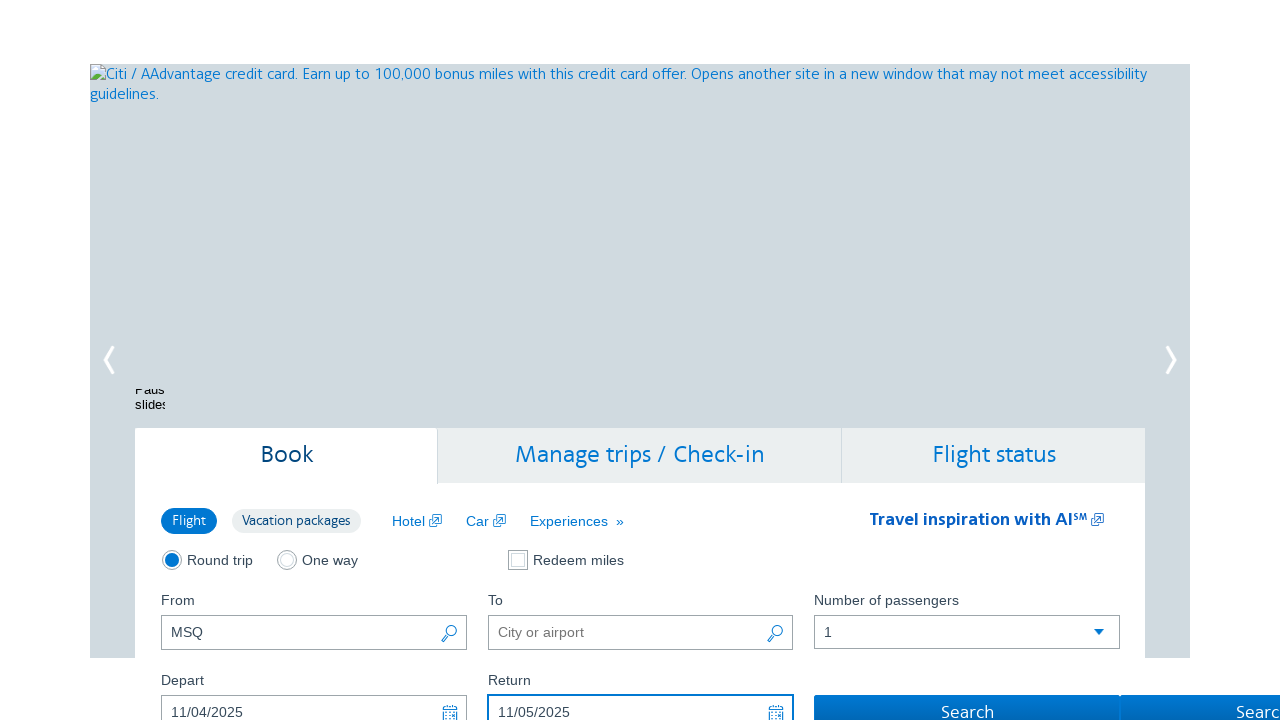

Clicked search button to submit flight search form at (967, 703) on #flightSearchForm\.button\.reSubmit
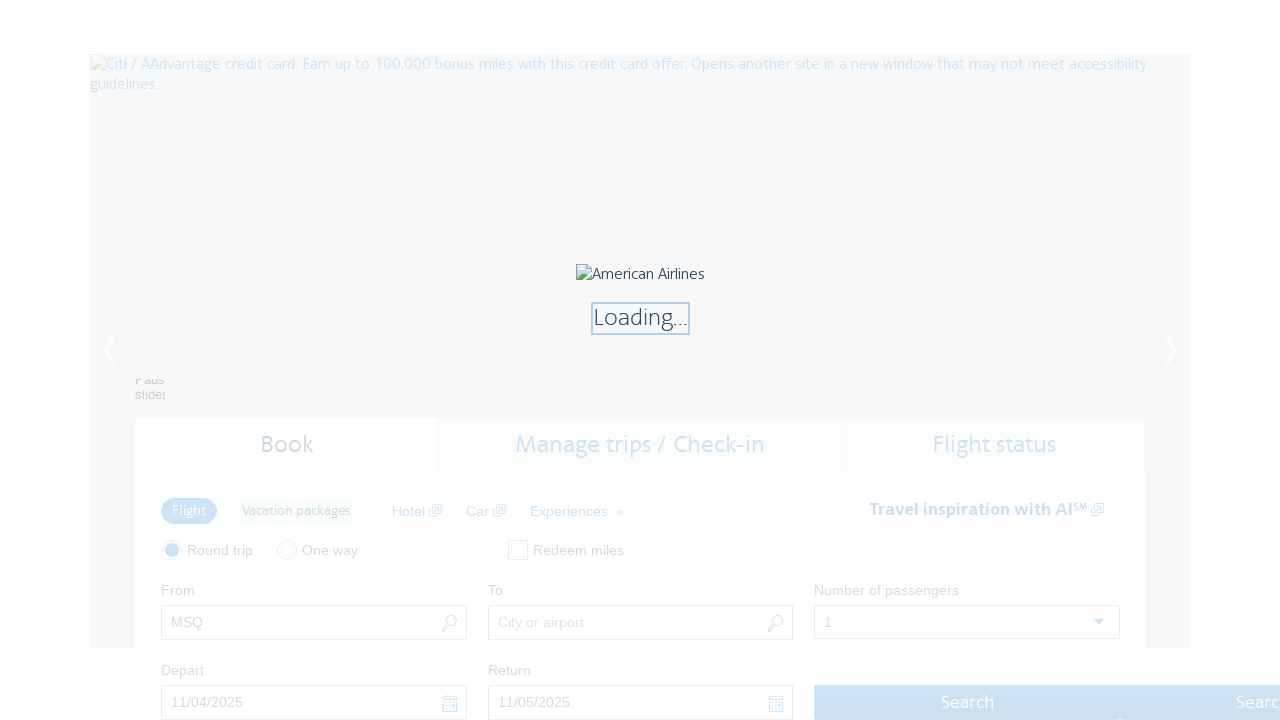

Waited for page to load and network to become idle
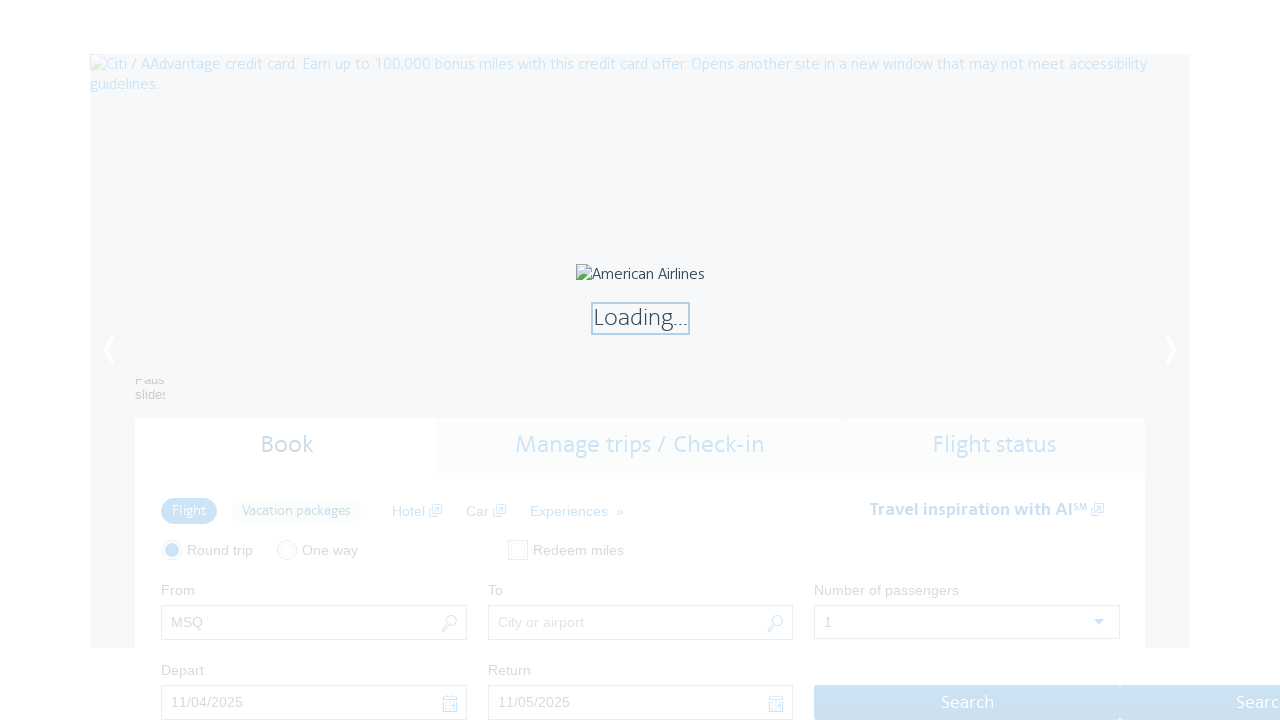

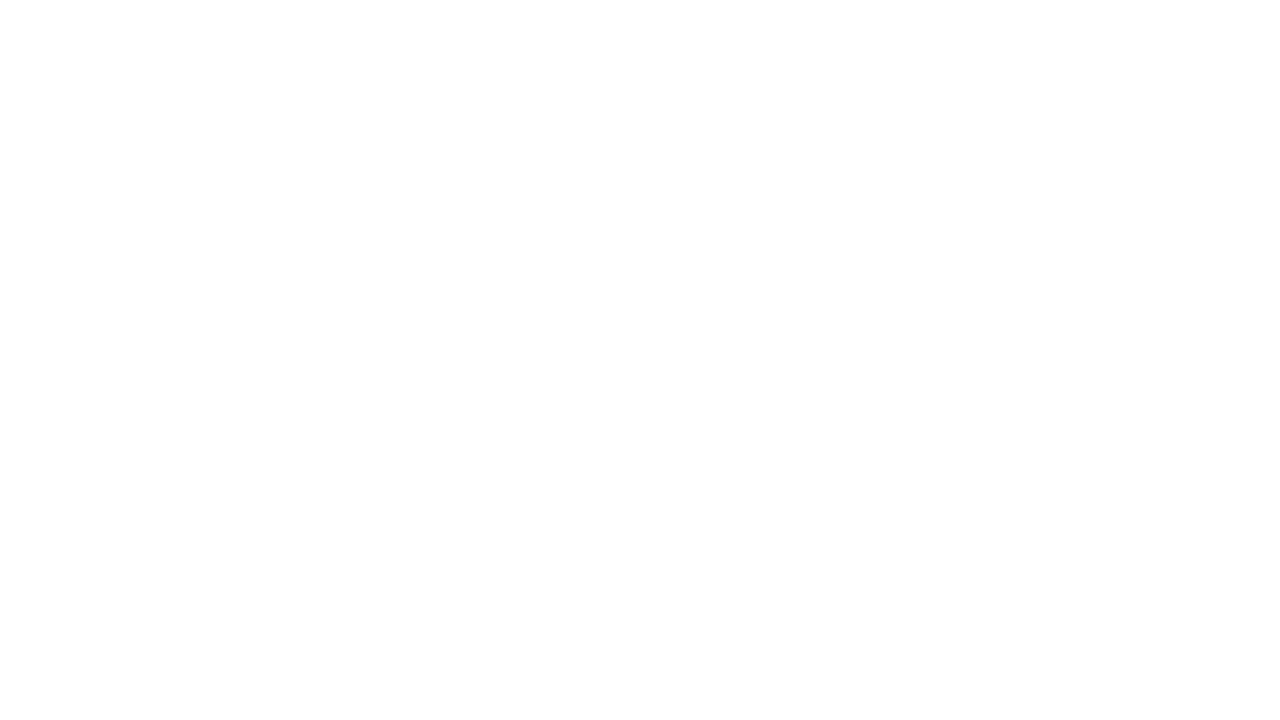